Tests marking individual todo items as complete by checking their checkboxes

Starting URL: https://demo.playwright.dev/todomvc

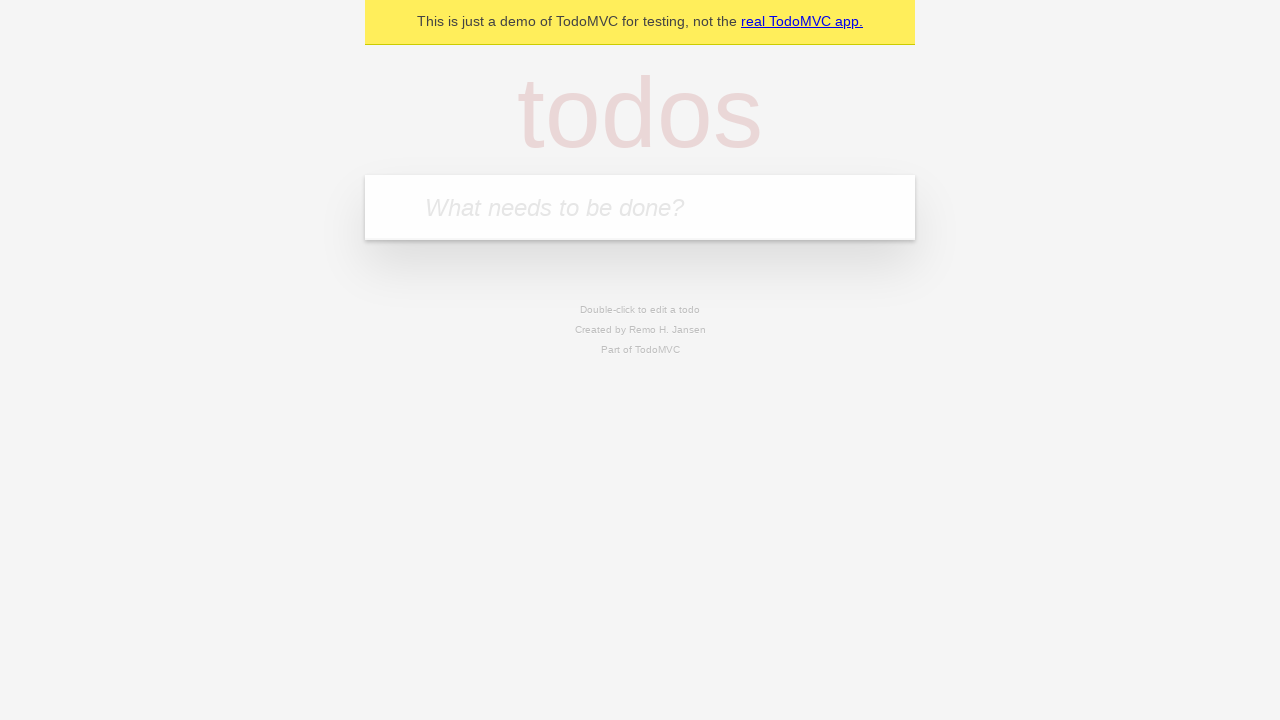

Filled todo input with 'buy some cheese' on internal:attr=[placeholder="What needs to be done?"i]
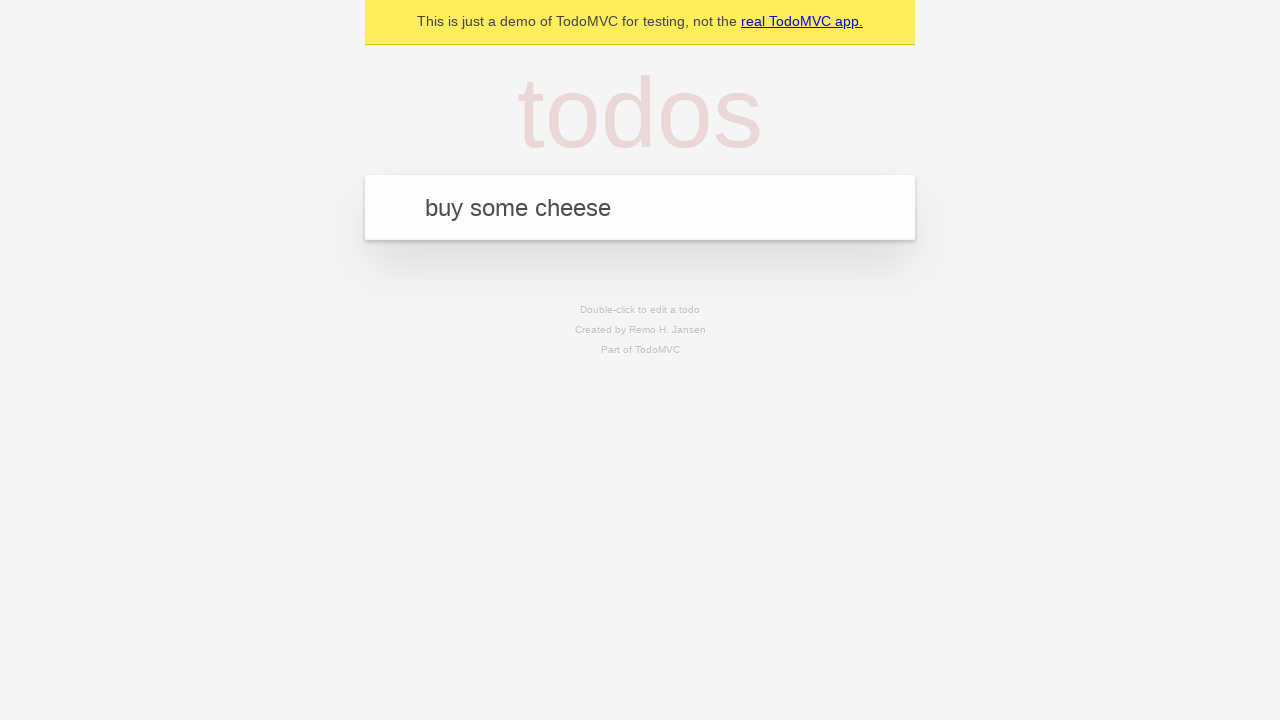

Pressed Enter to create first todo item on internal:attr=[placeholder="What needs to be done?"i]
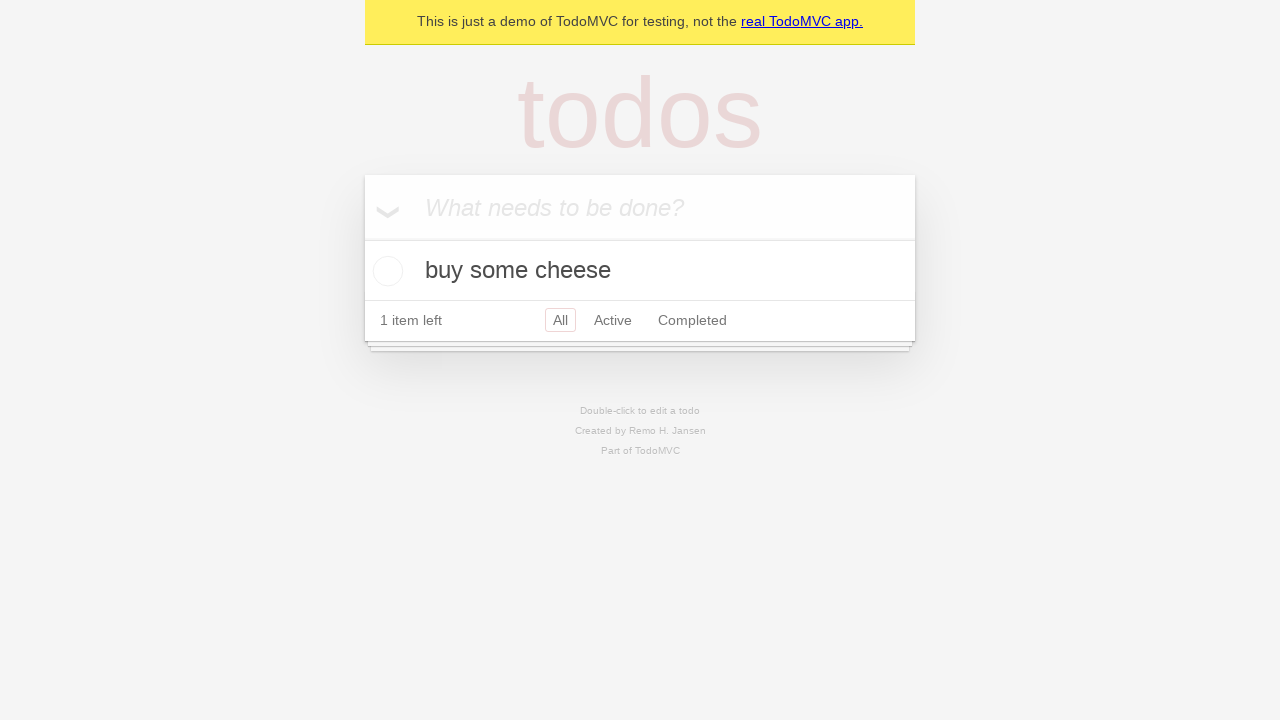

Filled todo input with 'feed the cat' on internal:attr=[placeholder="What needs to be done?"i]
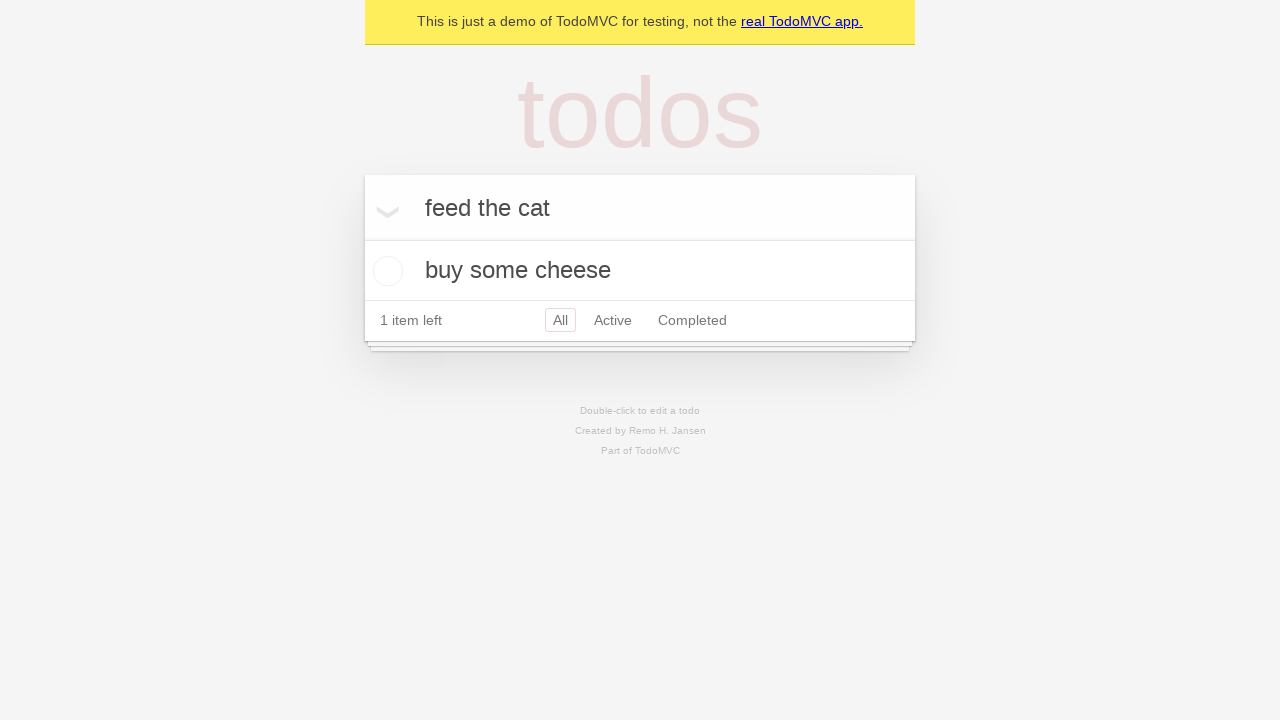

Pressed Enter to create second todo item on internal:attr=[placeholder="What needs to be done?"i]
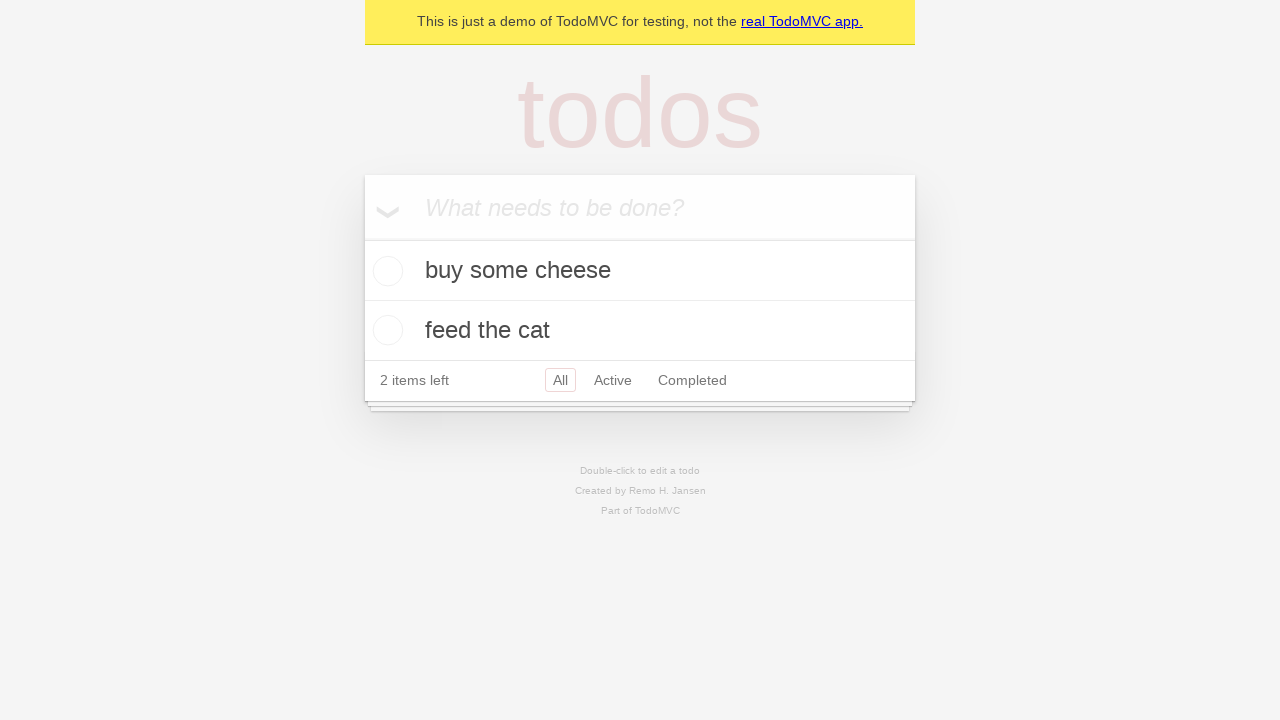

Waited for todo items to appear
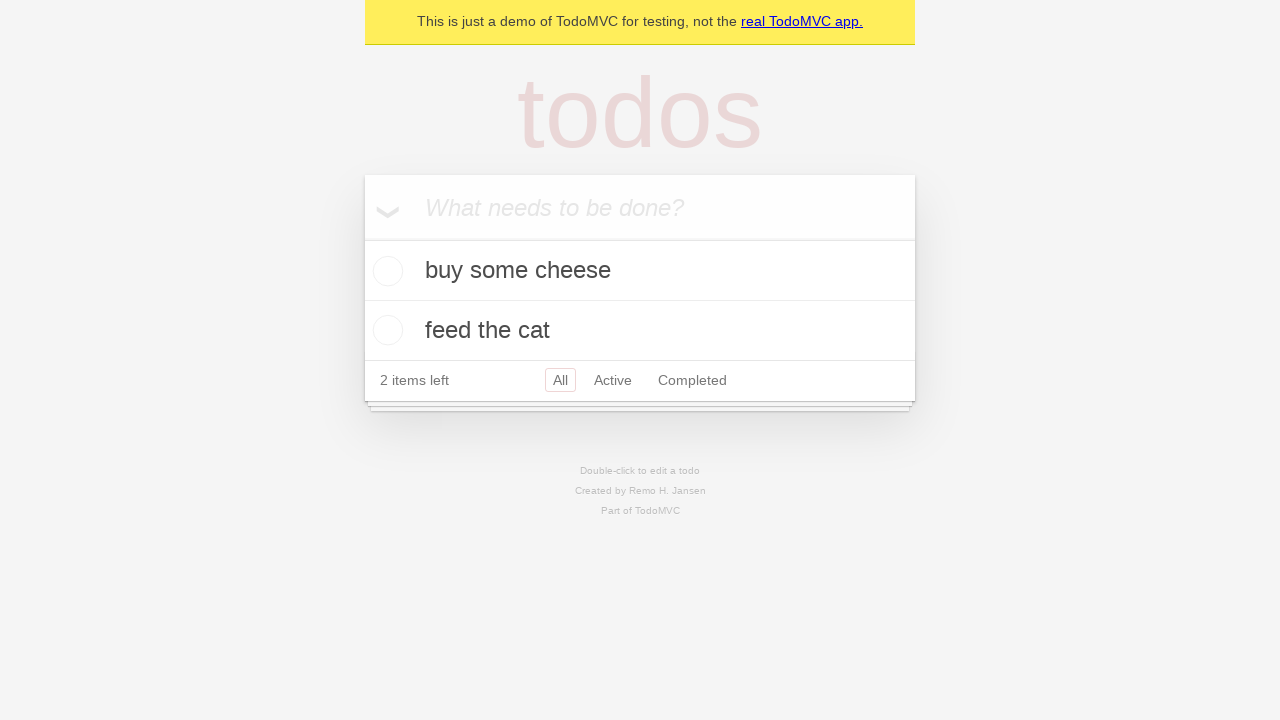

Marked first todo item 'buy some cheese' as complete at (385, 271) on internal:testid=[data-testid="todo-item"s] >> nth=0 >> internal:role=checkbox
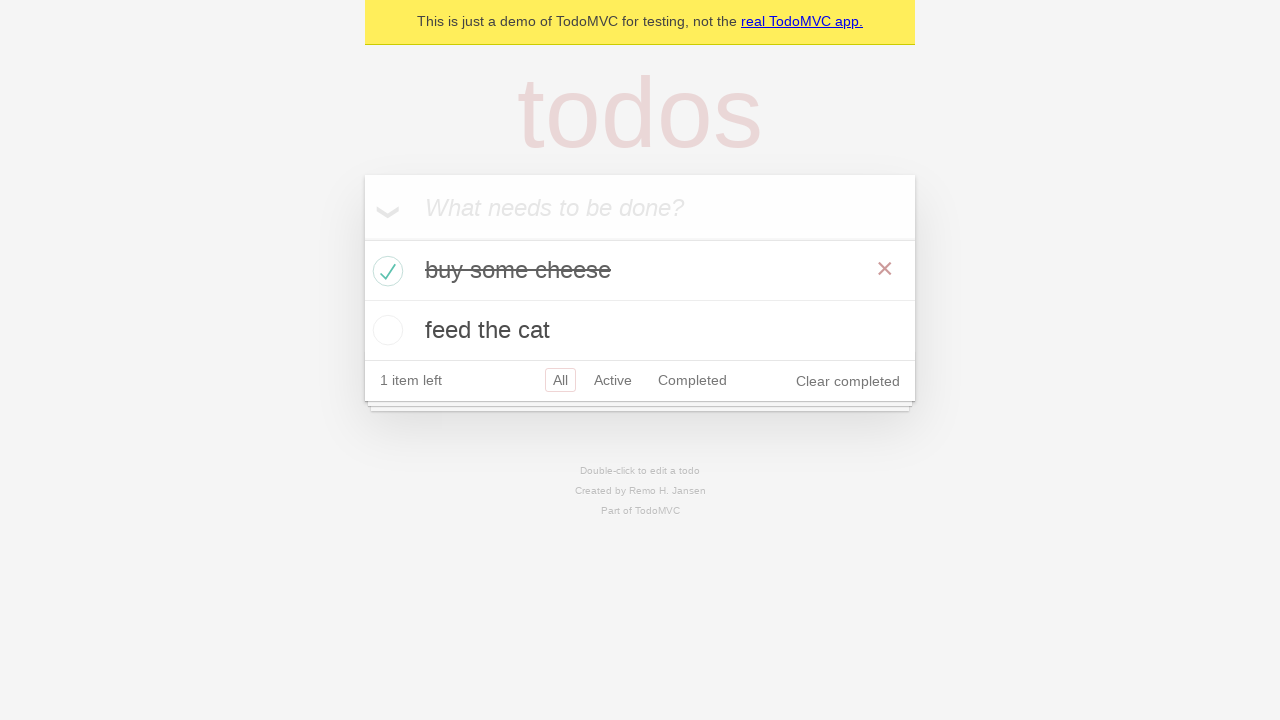

Marked second todo item 'feed the cat' as complete at (385, 330) on internal:testid=[data-testid="todo-item"s] >> nth=1 >> internal:role=checkbox
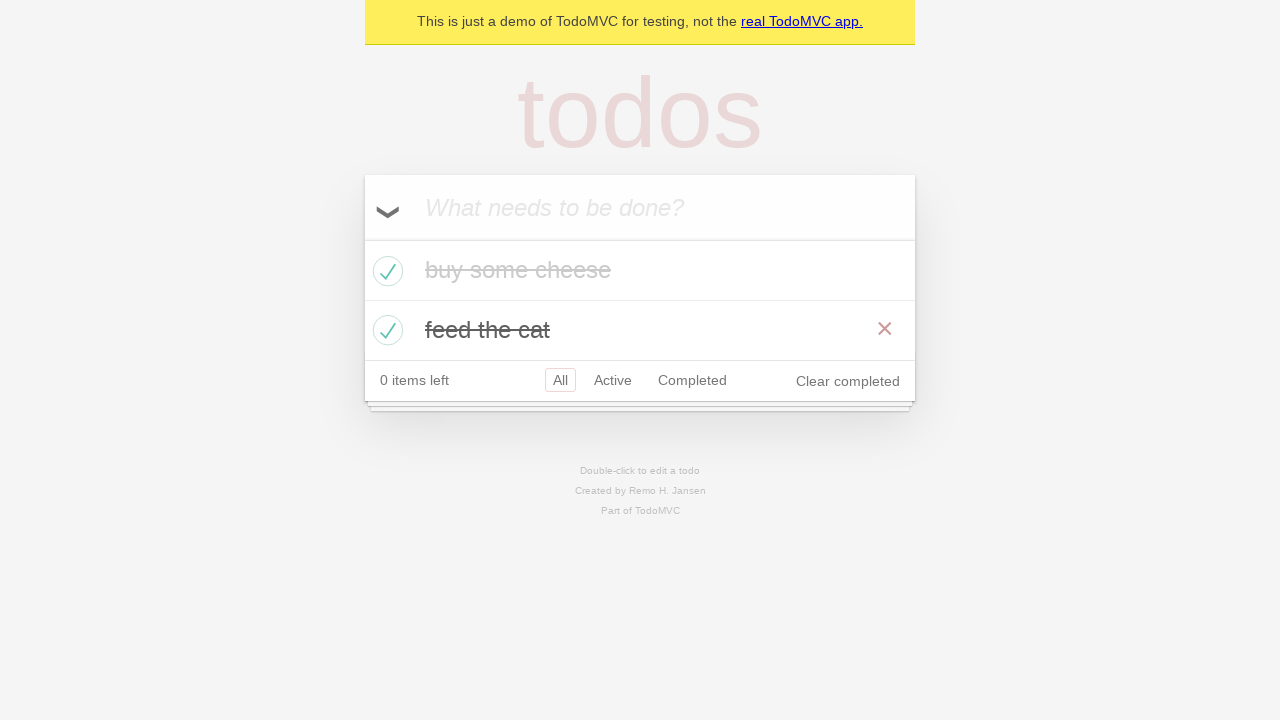

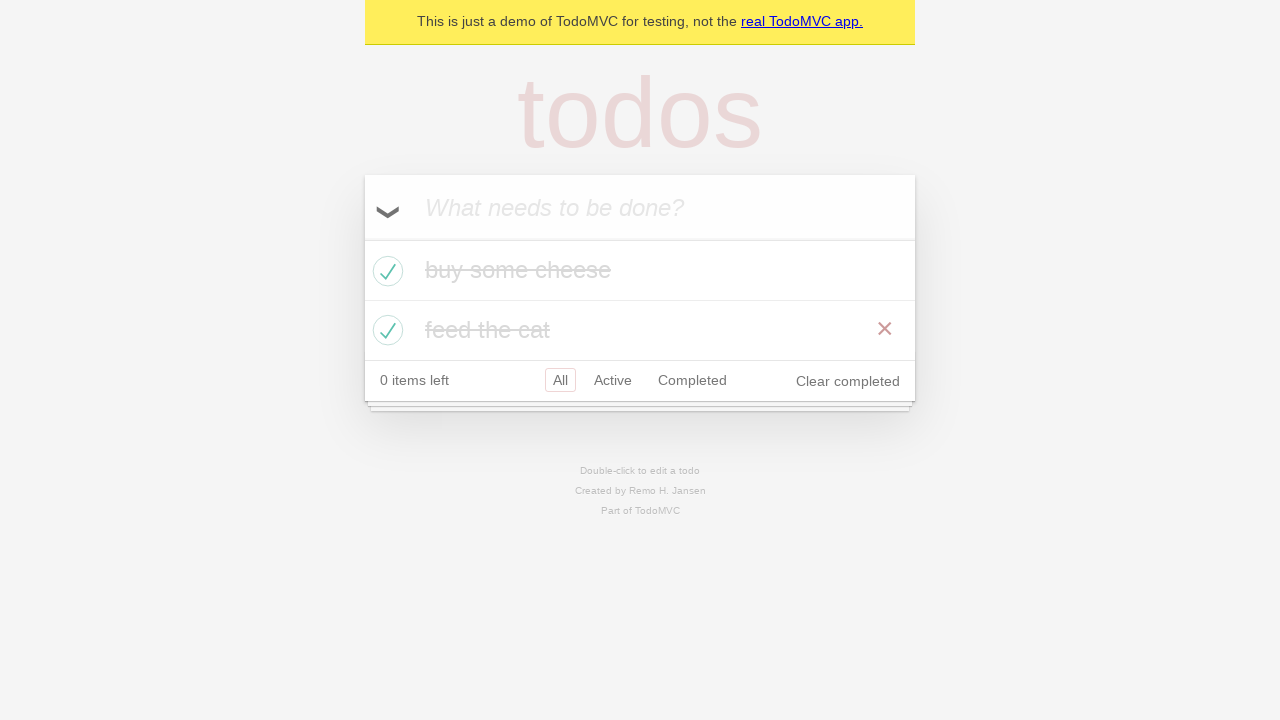